Tests that edits are saved when the input field loses focus (blur)

Starting URL: https://demo.playwright.dev/todomvc

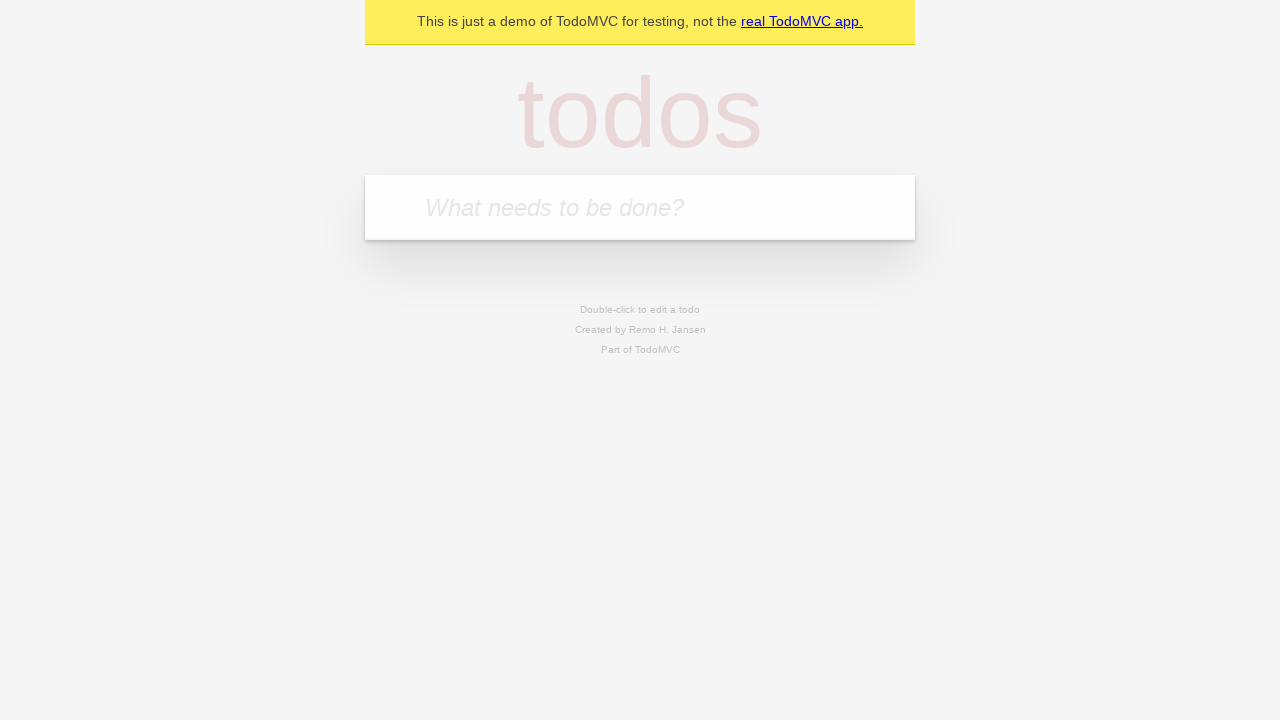

Filled input field with first todo 'buy some cheese' on internal:attr=[placeholder="What needs to be done?"i]
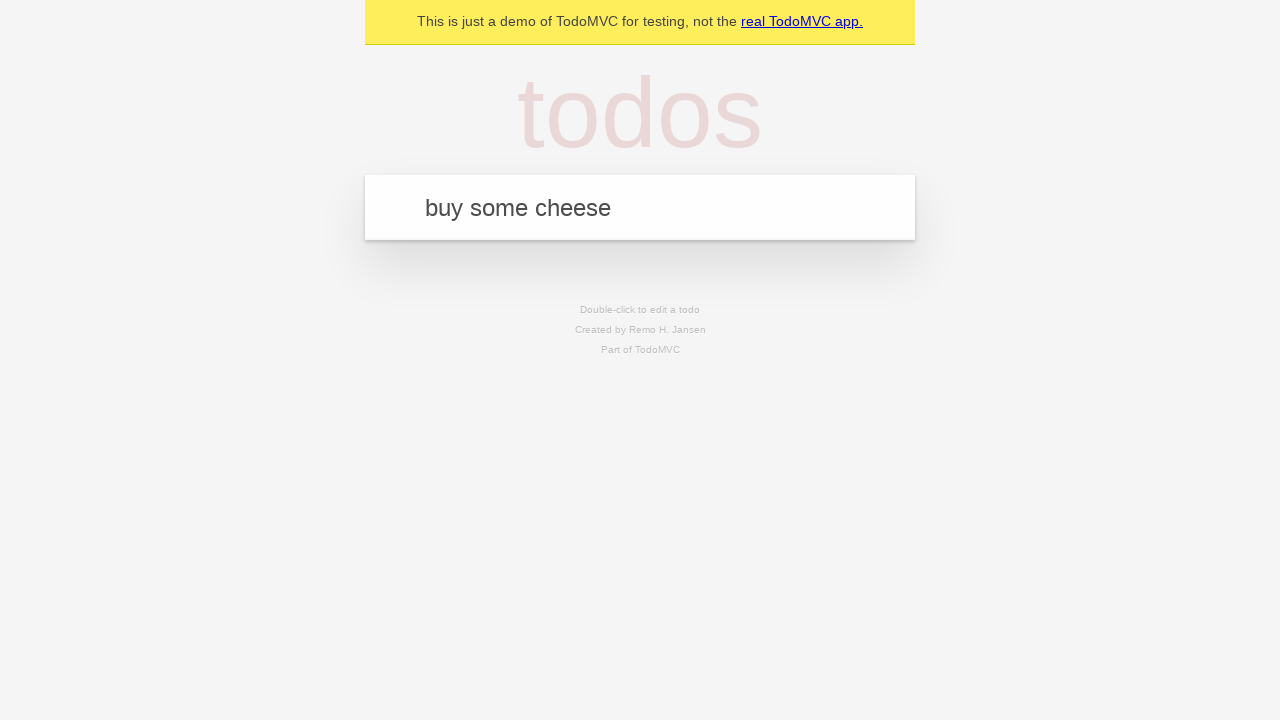

Pressed Enter to create first todo on internal:attr=[placeholder="What needs to be done?"i]
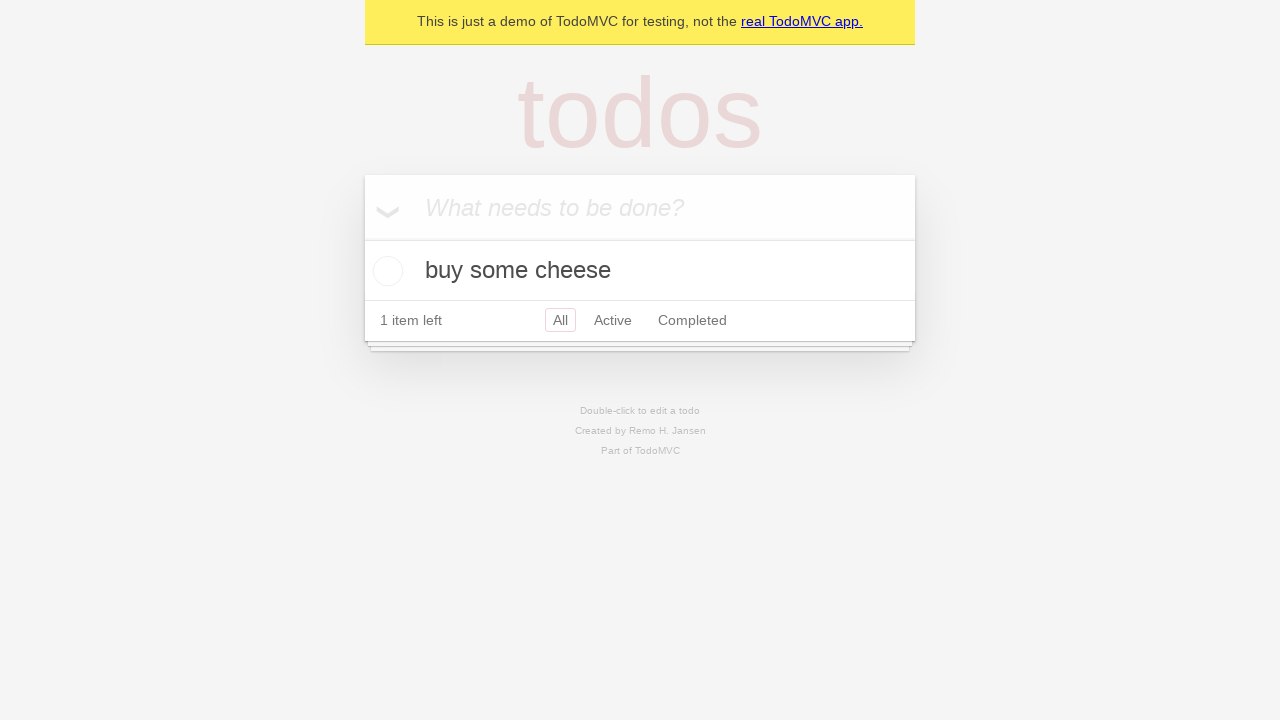

Filled input field with second todo 'feed the cat' on internal:attr=[placeholder="What needs to be done?"i]
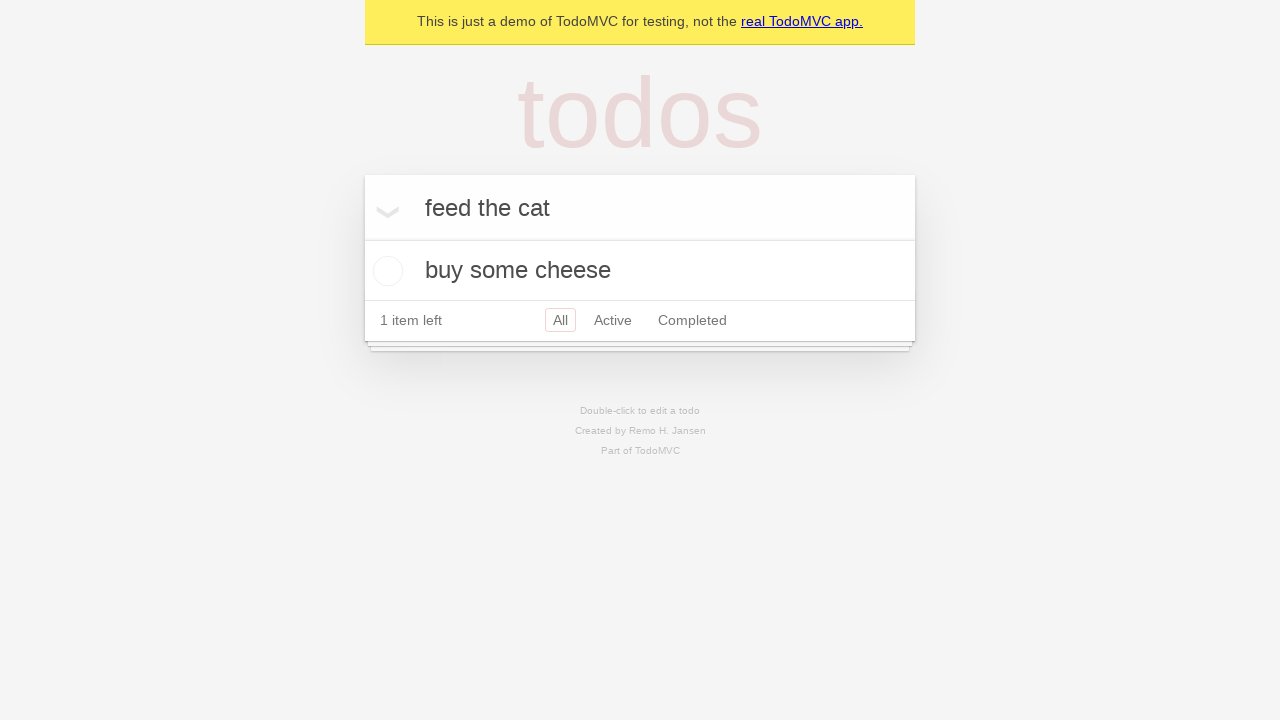

Pressed Enter to create second todo on internal:attr=[placeholder="What needs to be done?"i]
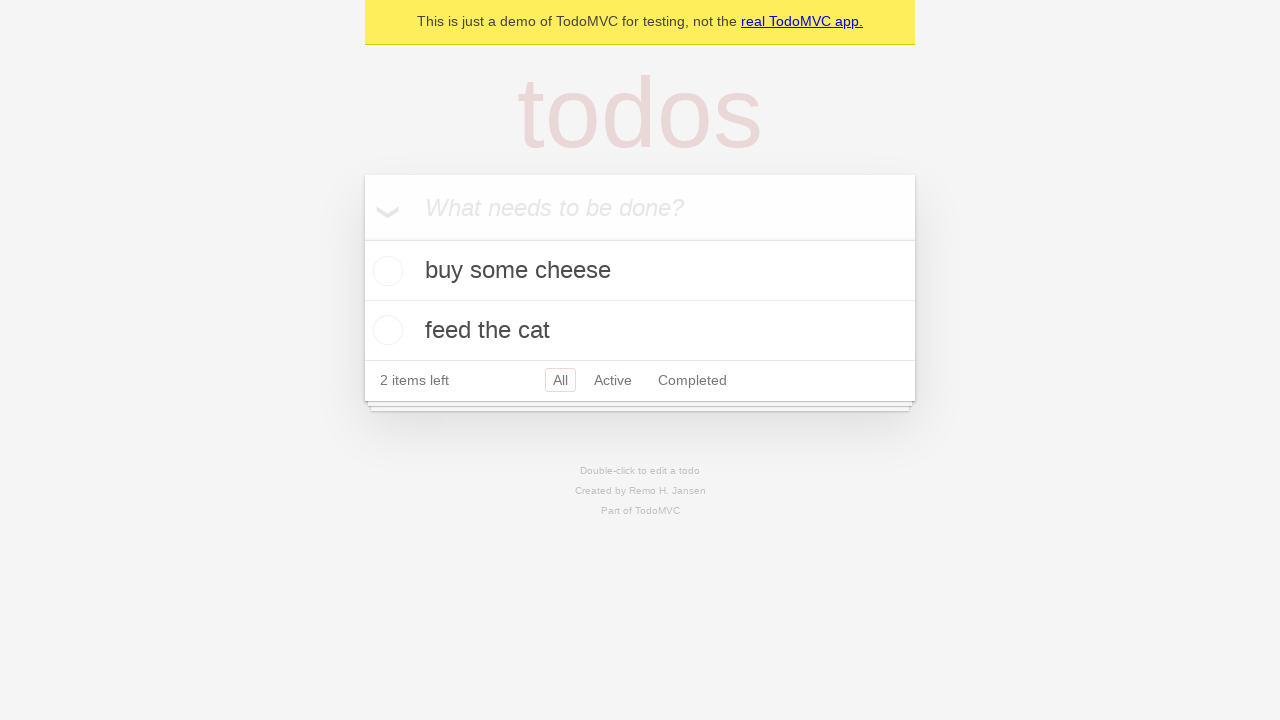

Filled input field with third todo 'book a doctors appointment' on internal:attr=[placeholder="What needs to be done?"i]
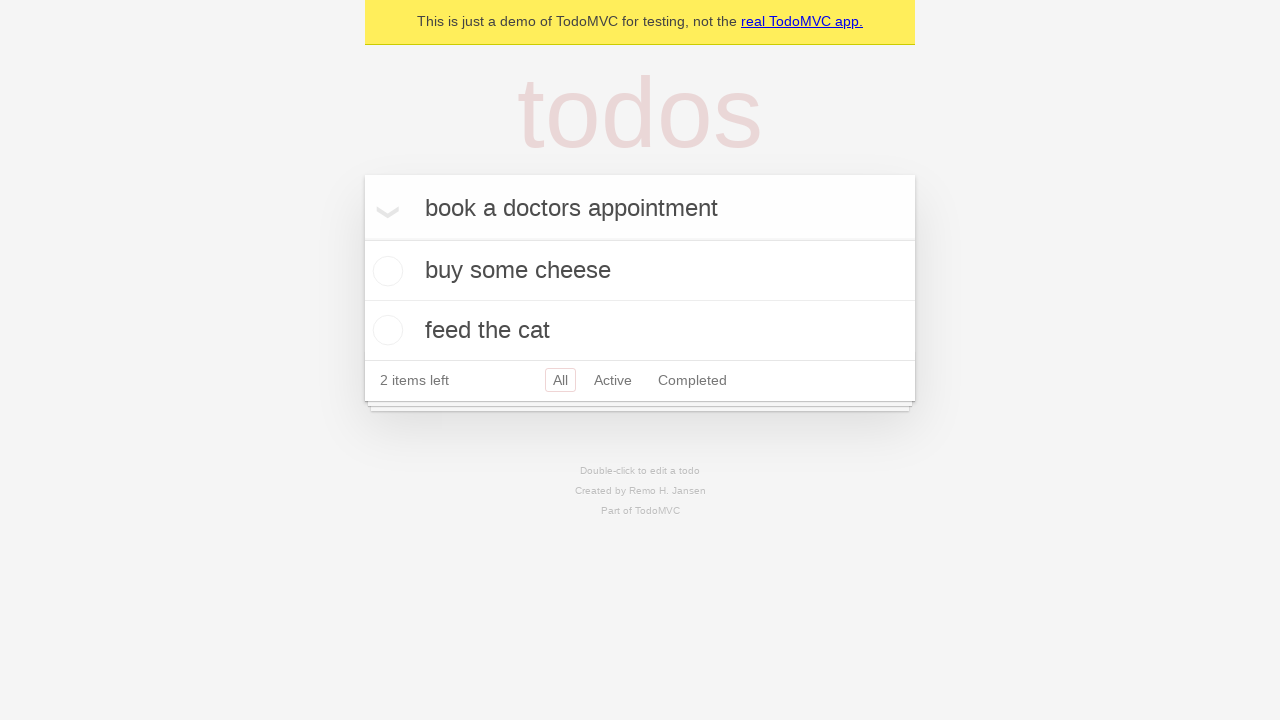

Pressed Enter to create third todo on internal:attr=[placeholder="What needs to be done?"i]
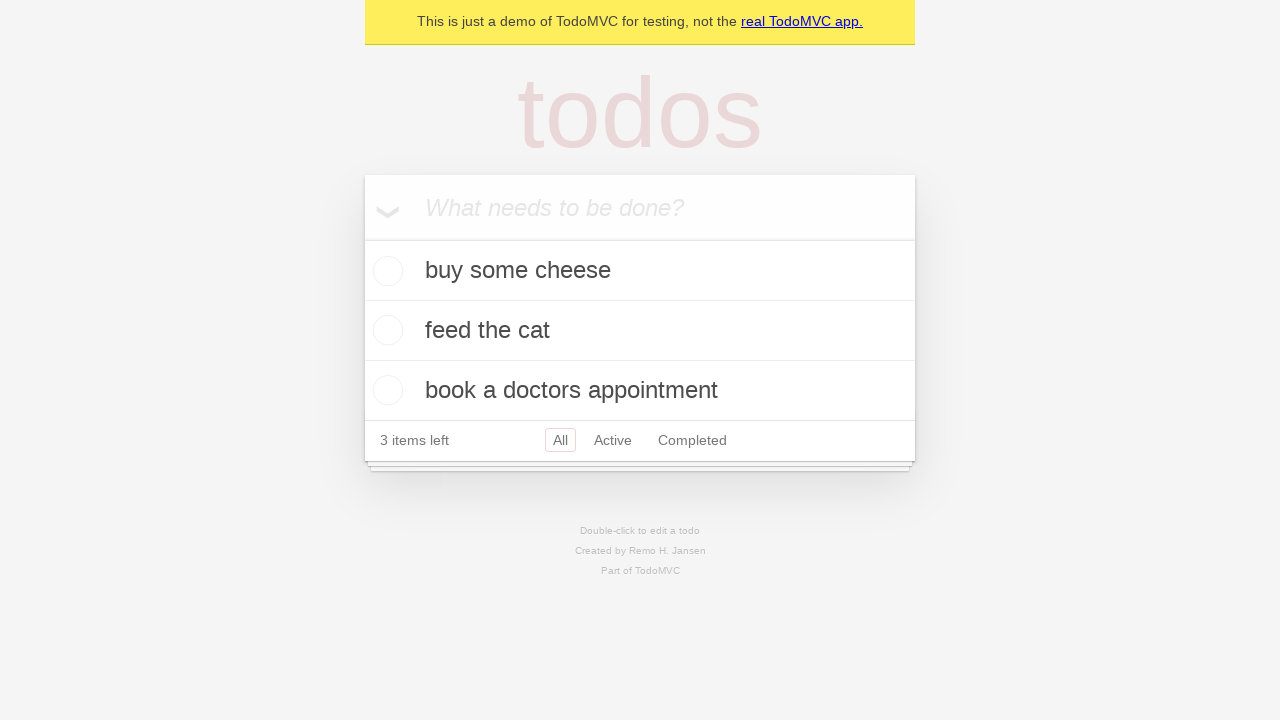

Double-clicked second todo to enter edit mode at (640, 331) on internal:testid=[data-testid="todo-item"s] >> nth=1
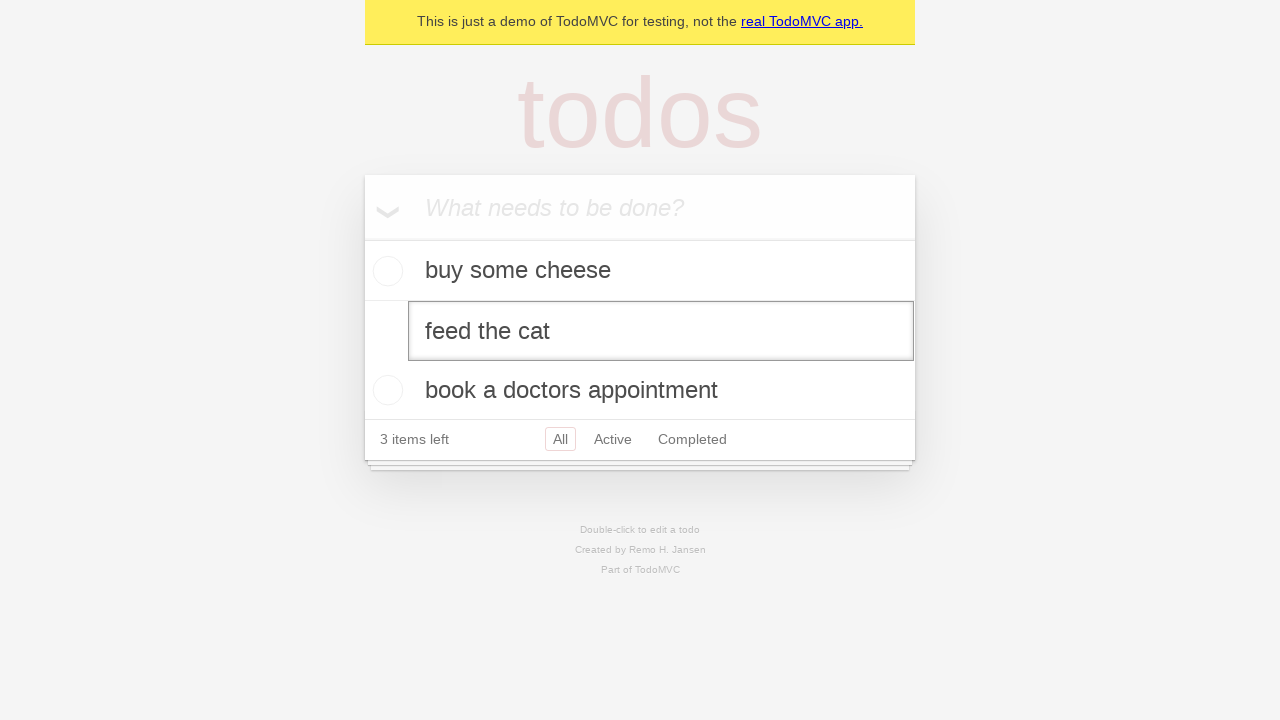

Changed second todo text to 'buy some sausages' on internal:testid=[data-testid="todo-item"s] >> nth=1 >> internal:role=textbox[nam
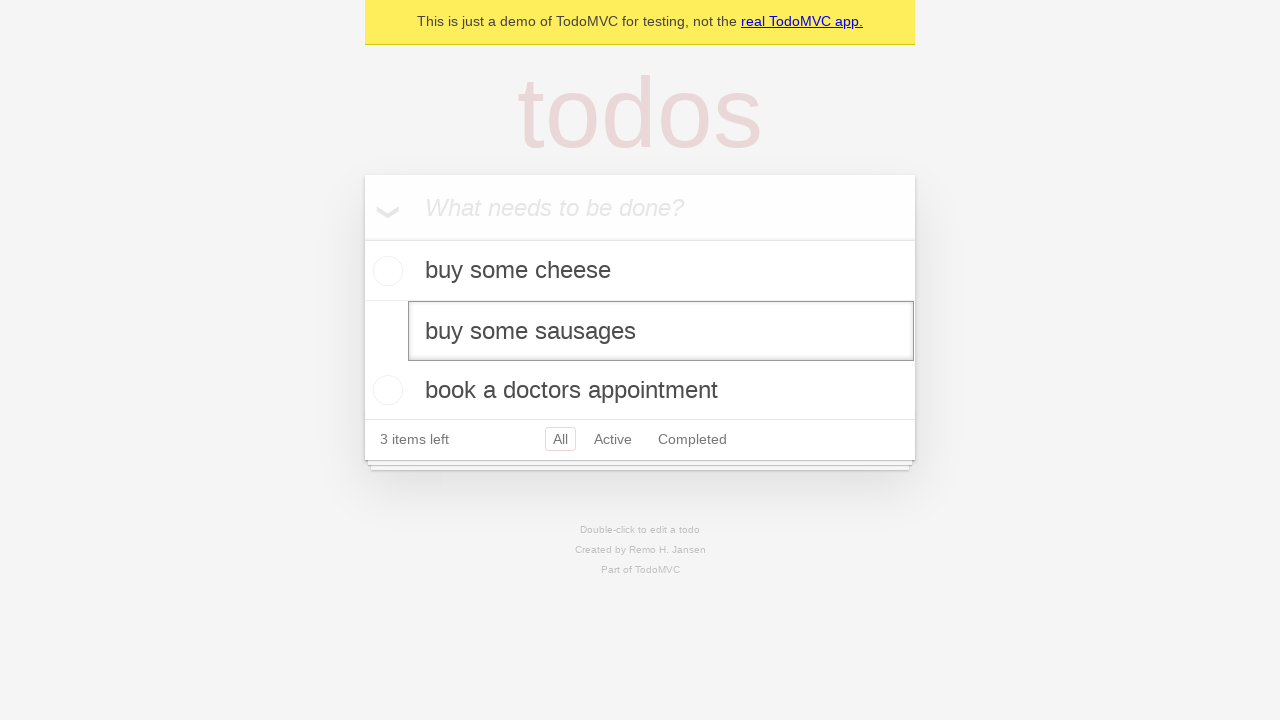

Triggered blur event on edit field to save changes
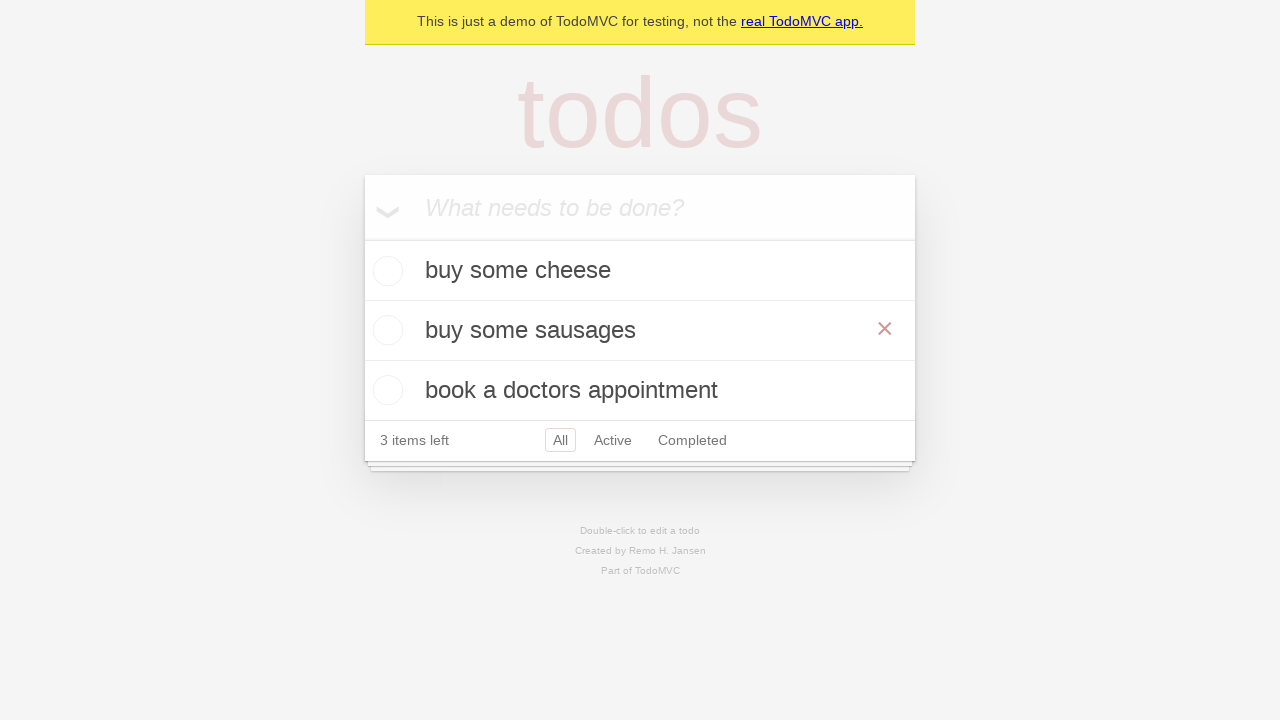

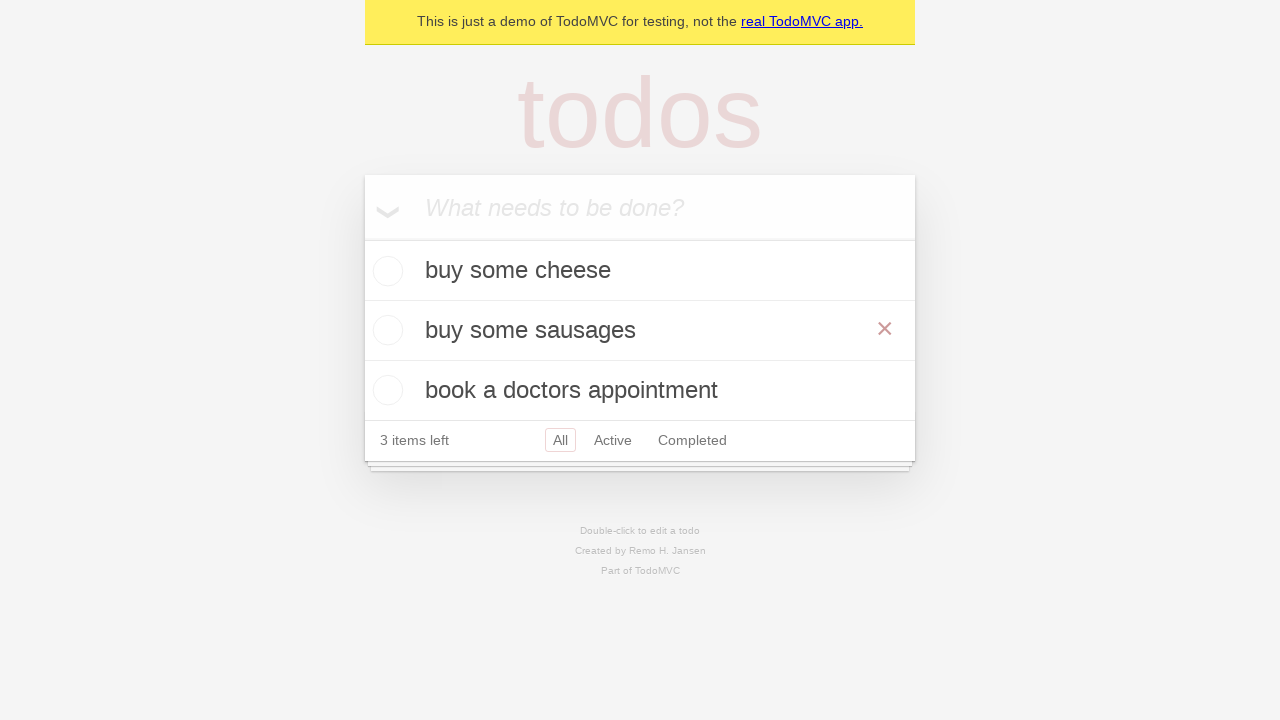